Tests navigation to registration page by clicking the registration link and verifying the URL changes correctly

Starting URL: https://qa.koel.app/

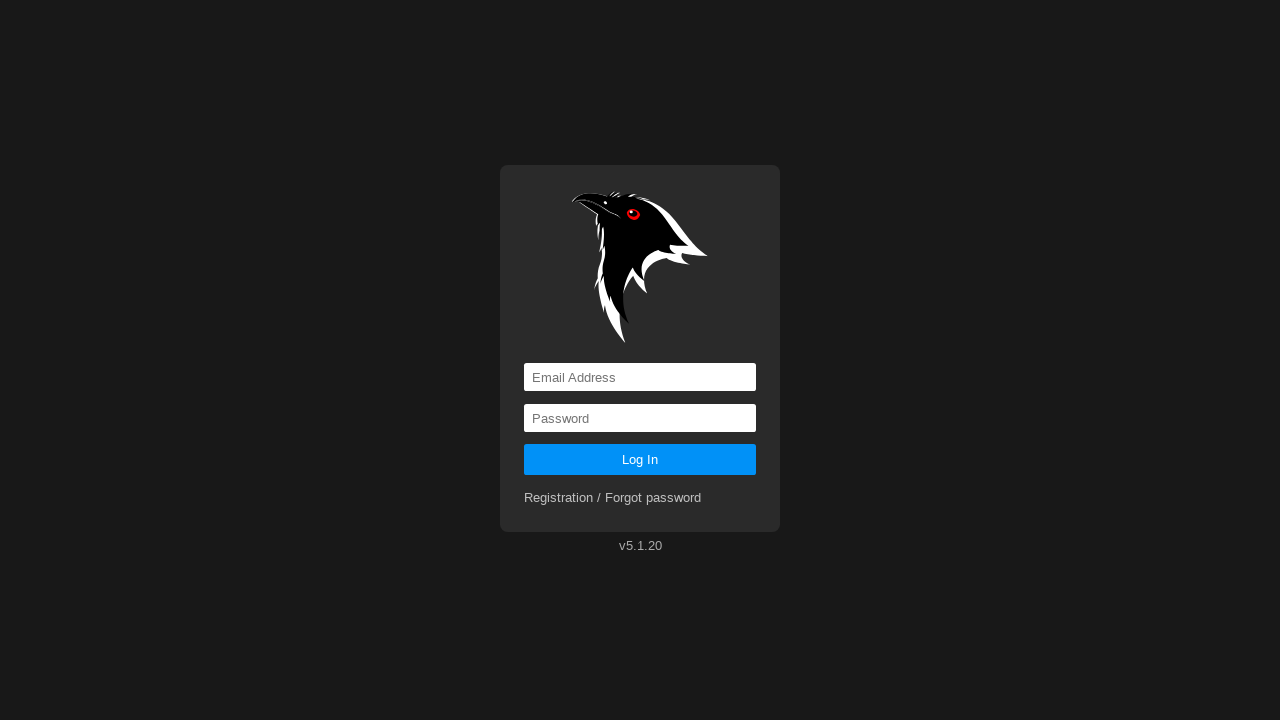

Clicked registration link at (613, 498) on a[href='registration']
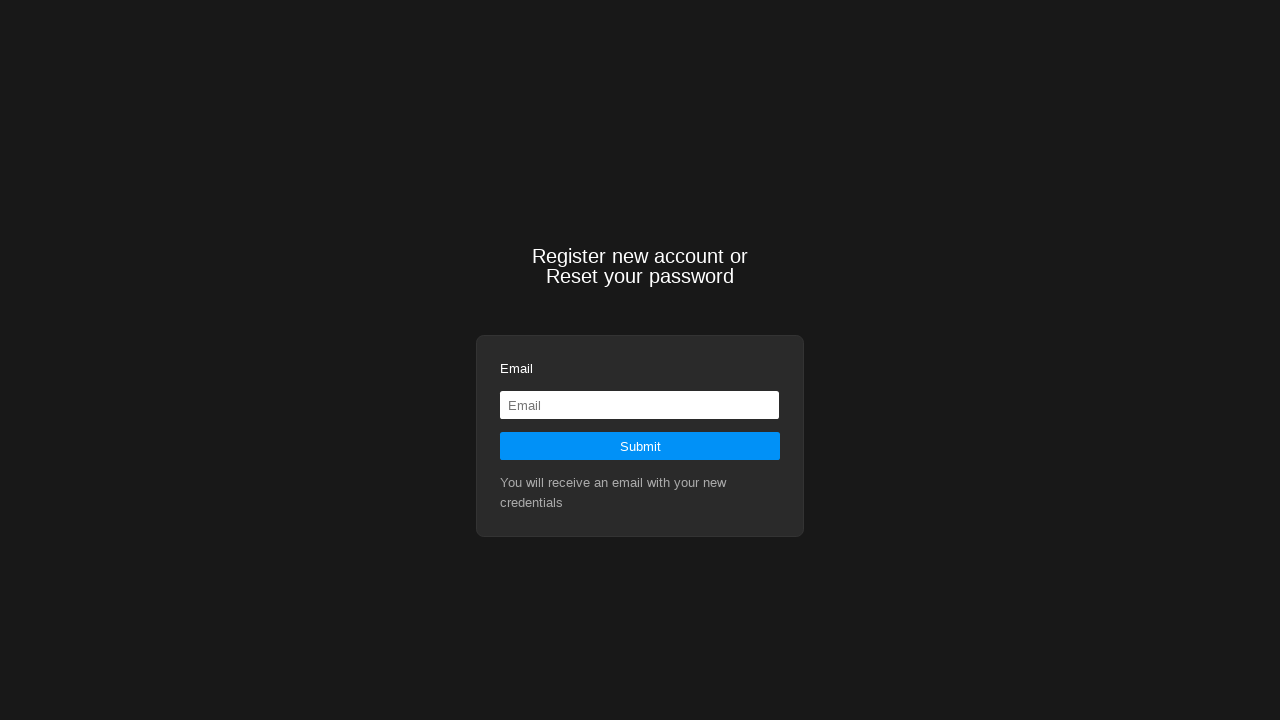

Navigated to registration page at https://qa.koel.app/registration
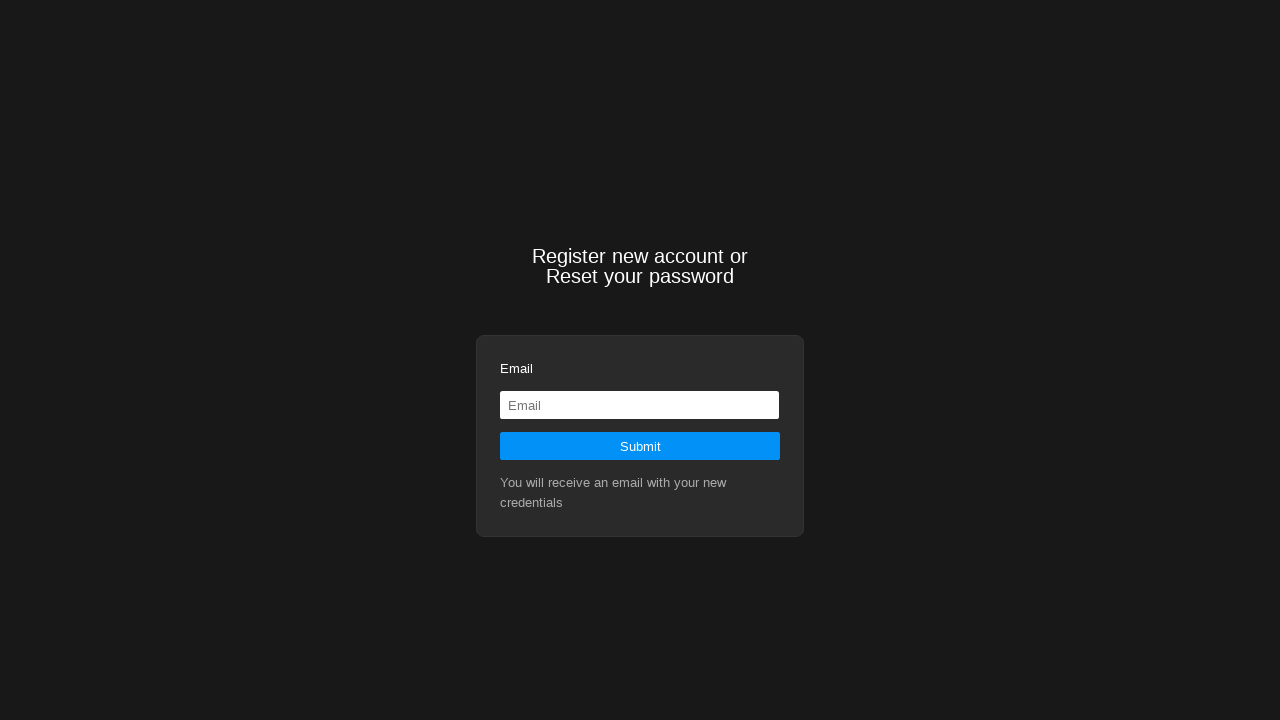

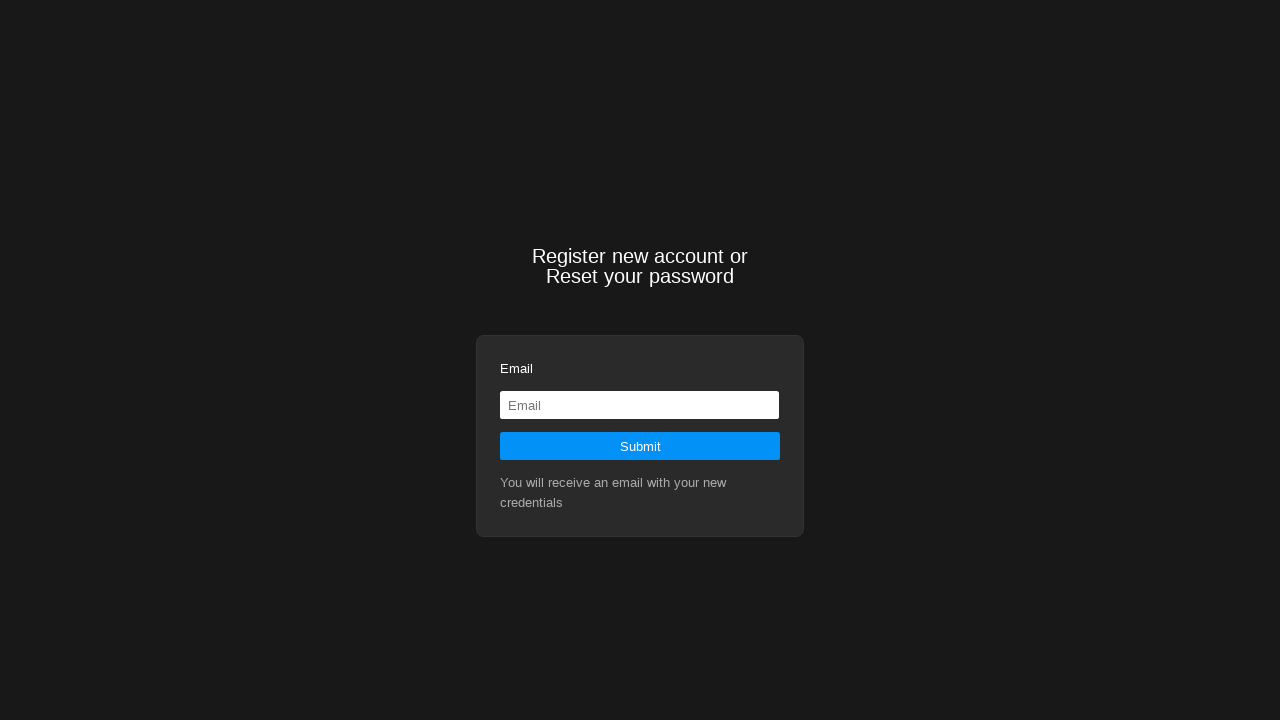